Tests dropdown select functionality by selecting options using different methods: by index, by visible text, by value, and by iterating through options to find a specific one.

Starting URL: https://syntaxprojects.com/basic-select-dropdown-demo.php

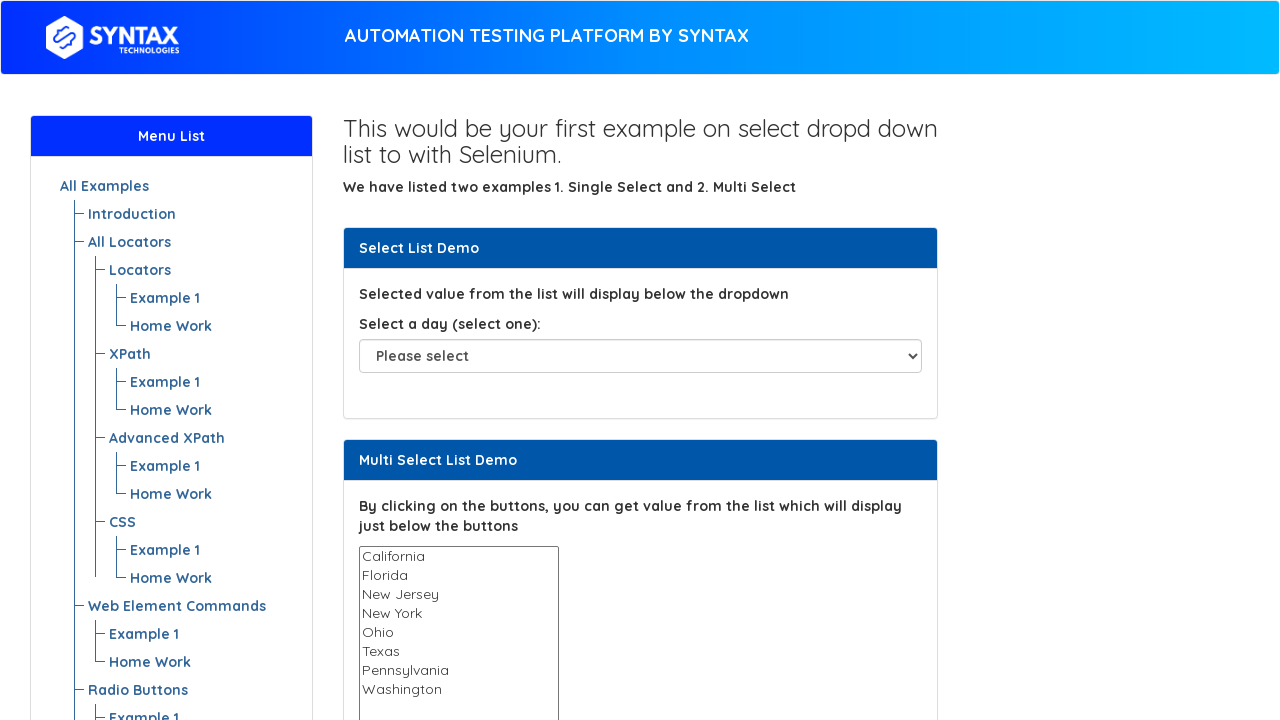

Selected dropdown option by index 5 on #select-demo
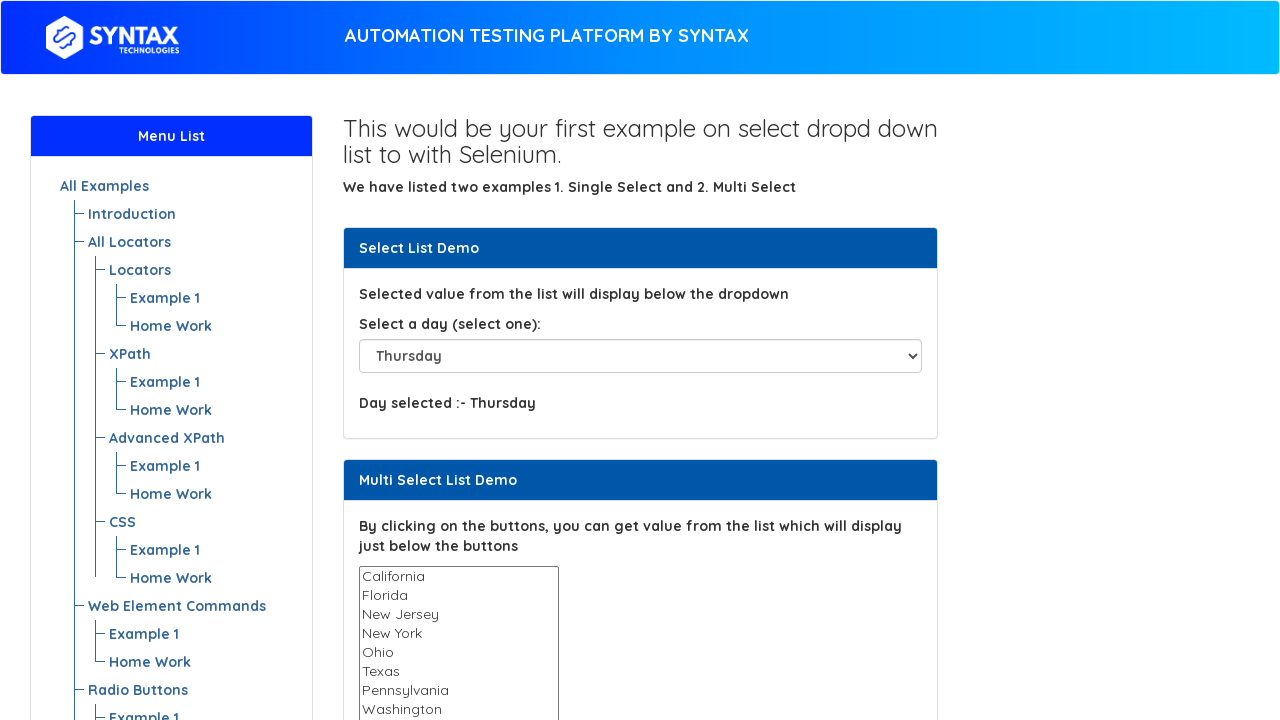

Waited 1 second to observe the selection
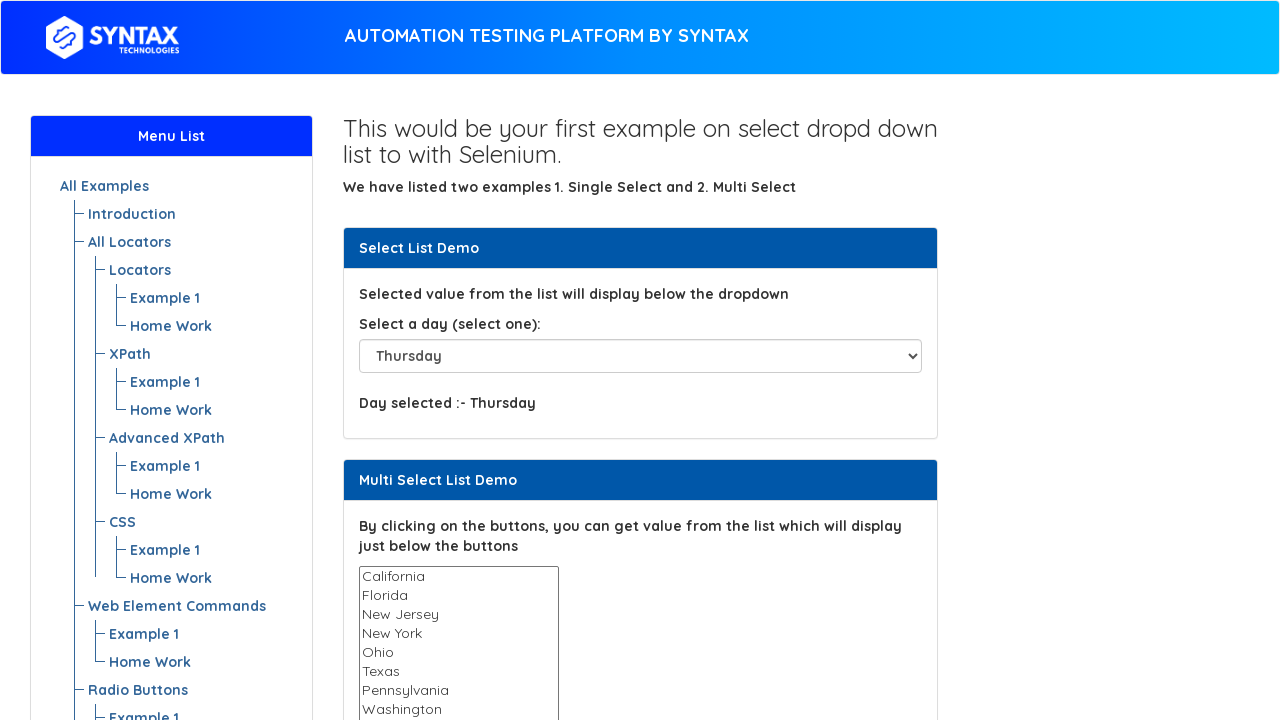

Selected dropdown option 'Saturday' by visible text on #select-demo
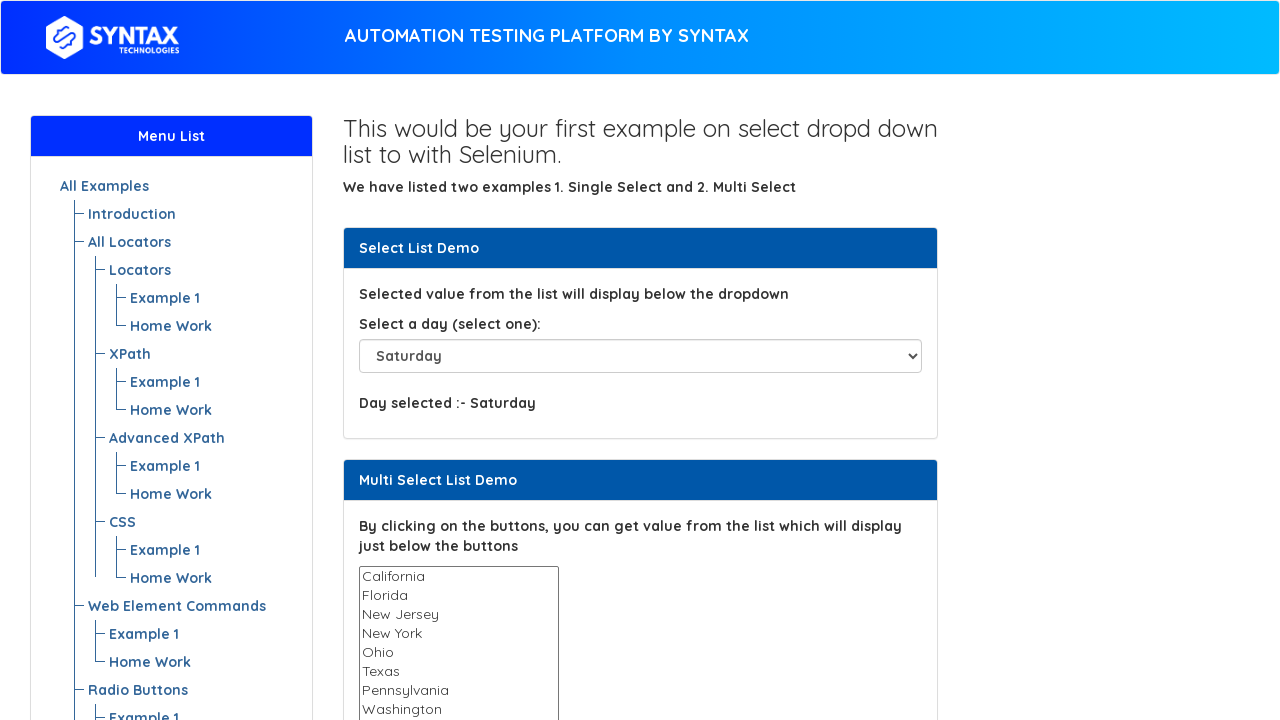

Waited 1 second to observe the selection
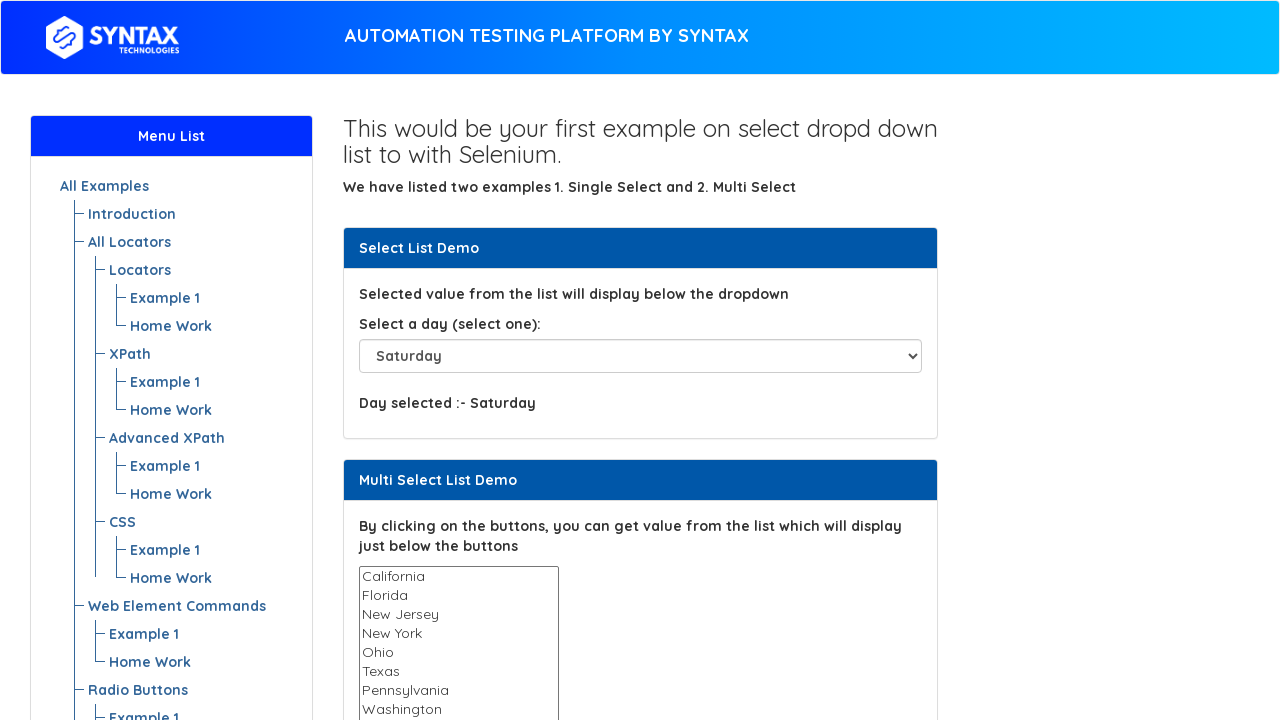

Selected dropdown option 'Sunday' by value on #select-demo
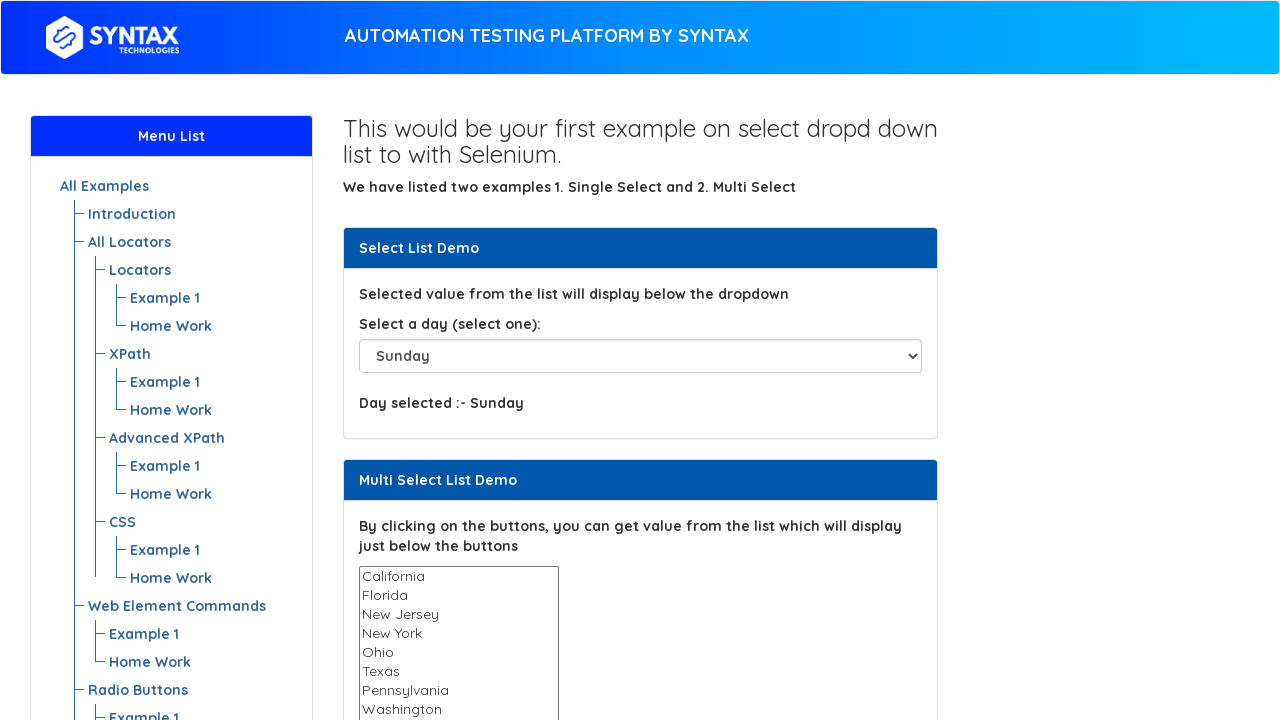

Waited 1 second to observe the selection
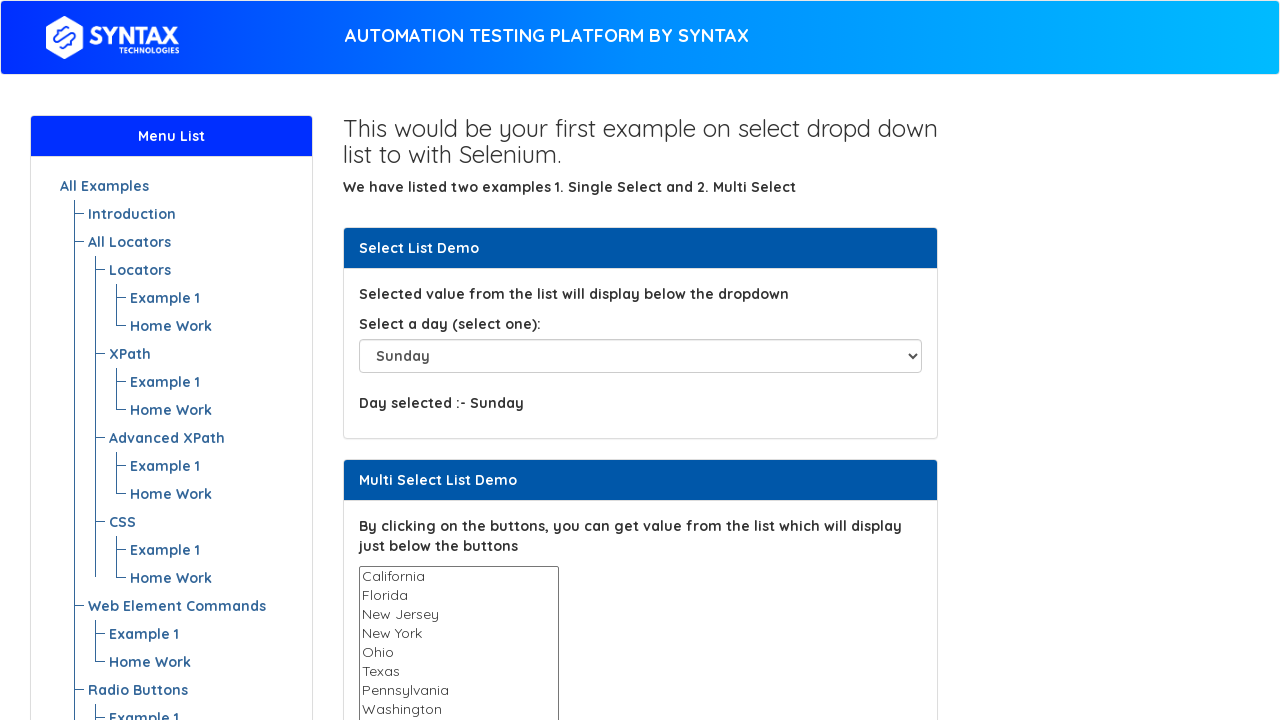

Selected dropdown option 'Friday' by visible text on #select-demo
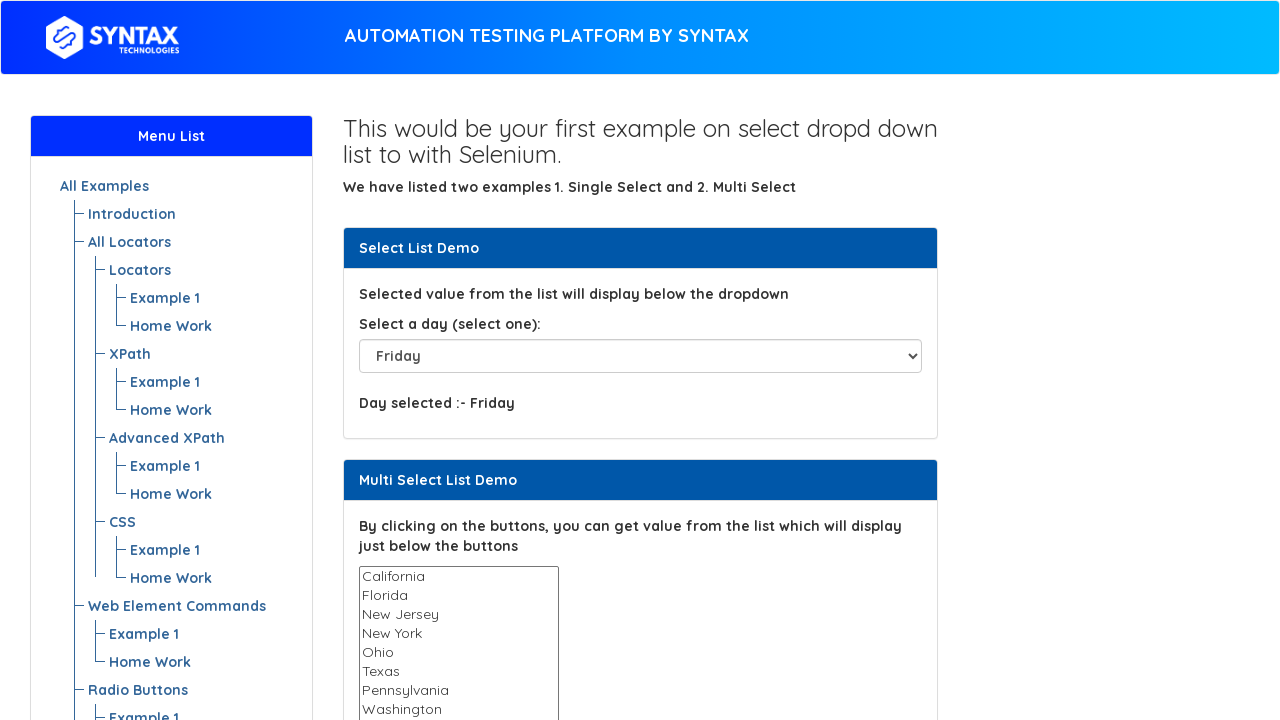

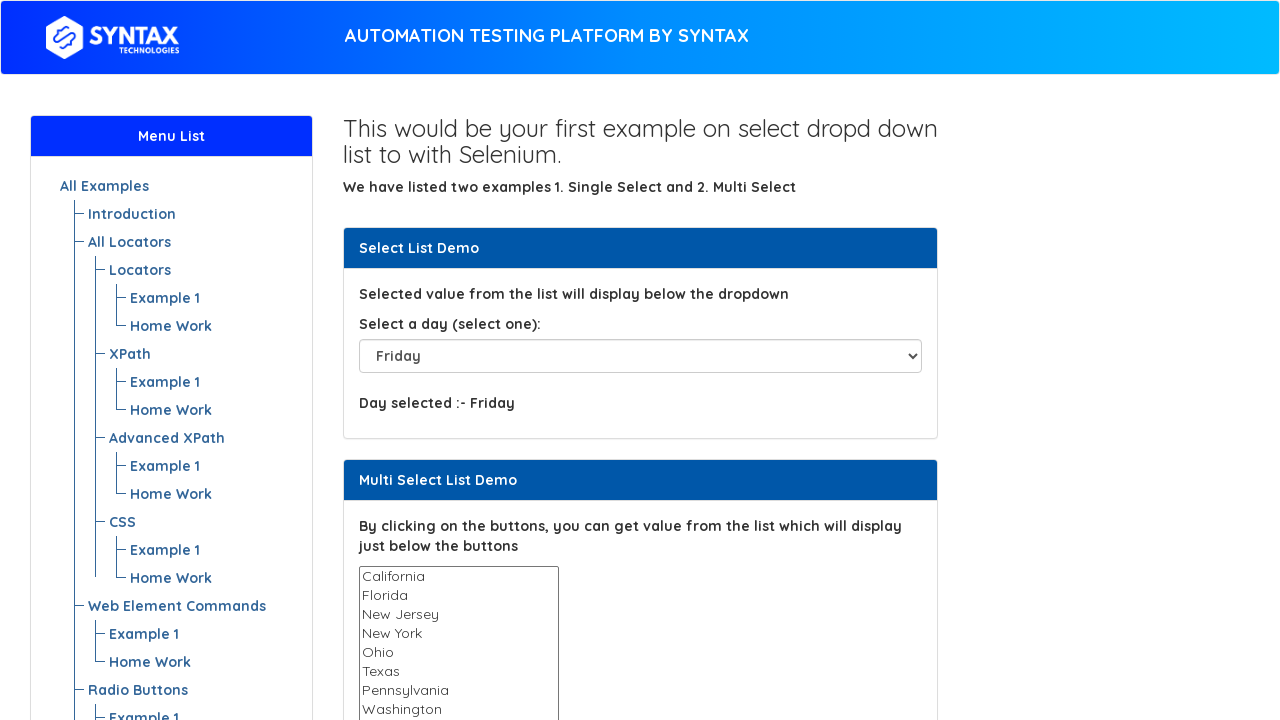